Tests checking all checkboxes on the page by finding all checkbox inputs and checking any that are not already checked.

Starting URL: https://rahulshettyacademy.com/AutomationPractice/

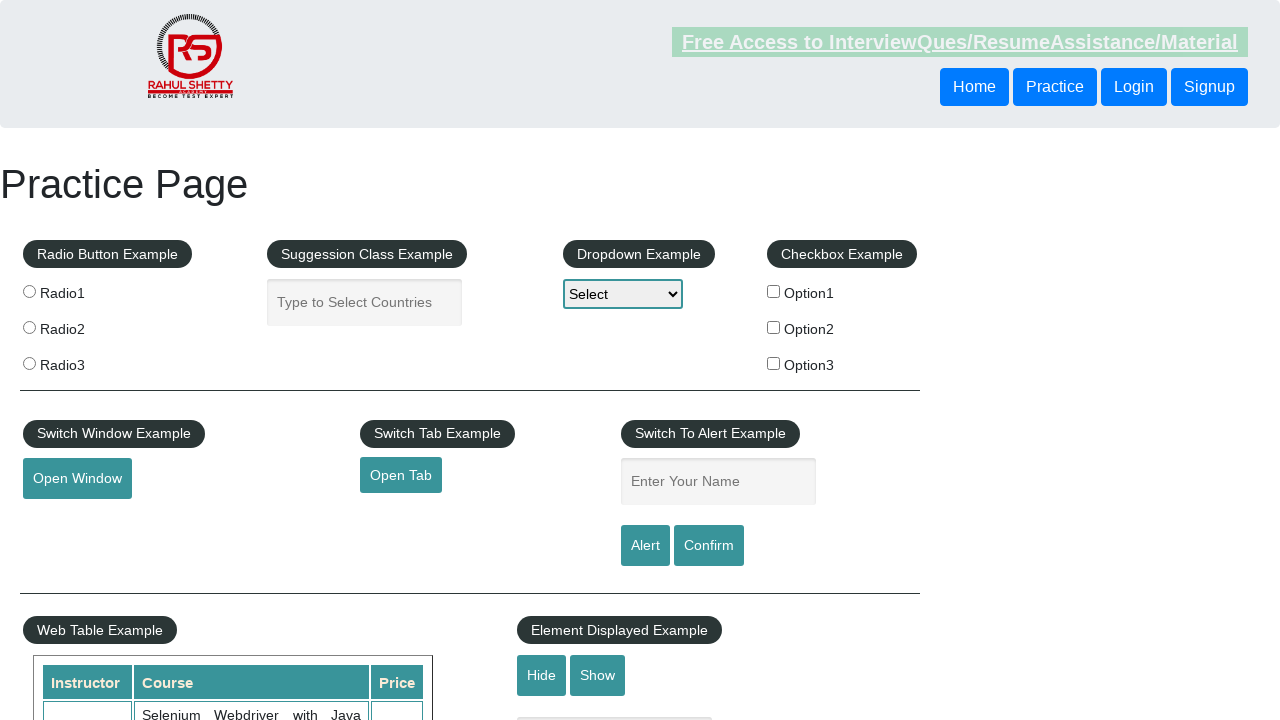

Retrieved all checkbox inputs from the page
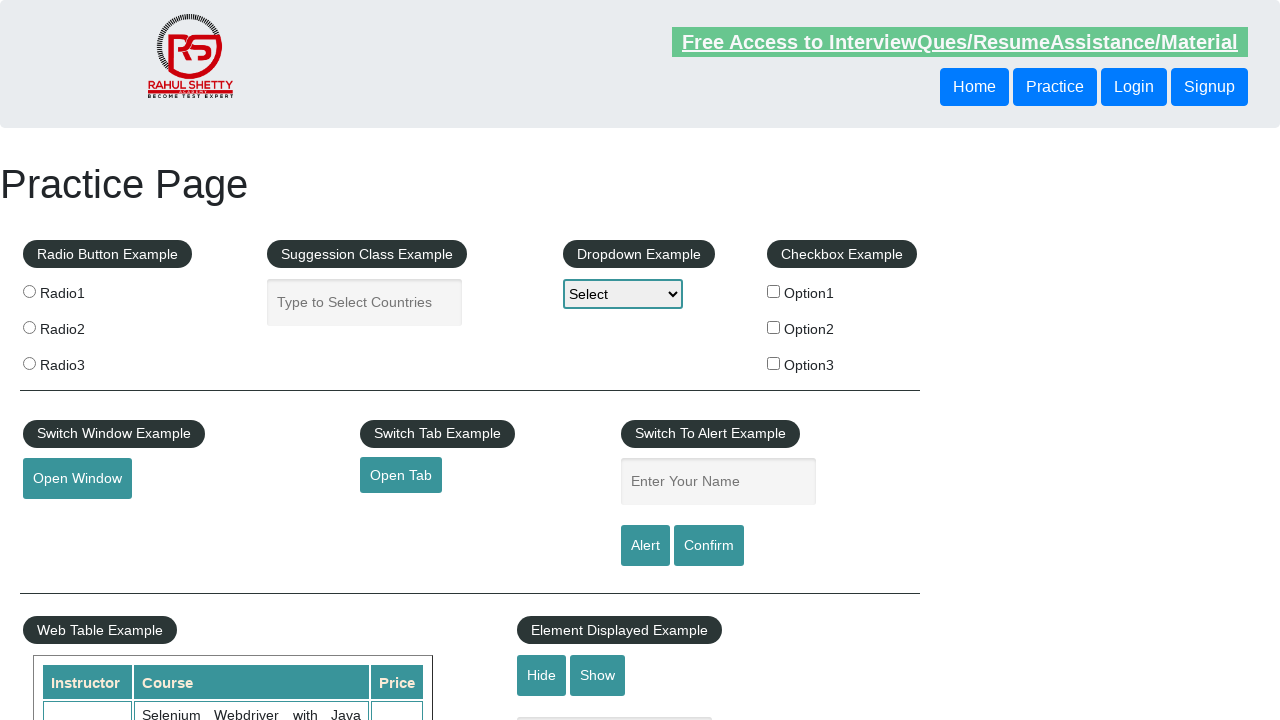

Checked if checkbox is already checked
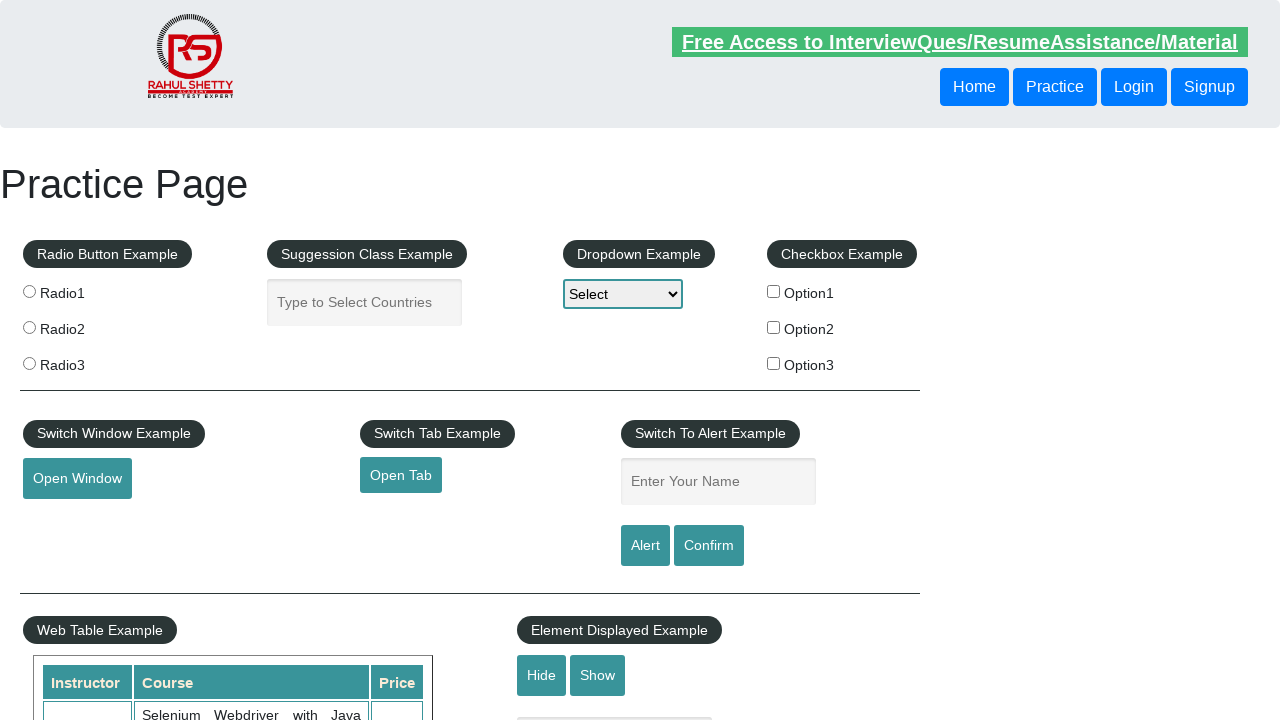

Checked an unchecked checkbox at (774, 291) on input[type="checkbox"] >> nth=0
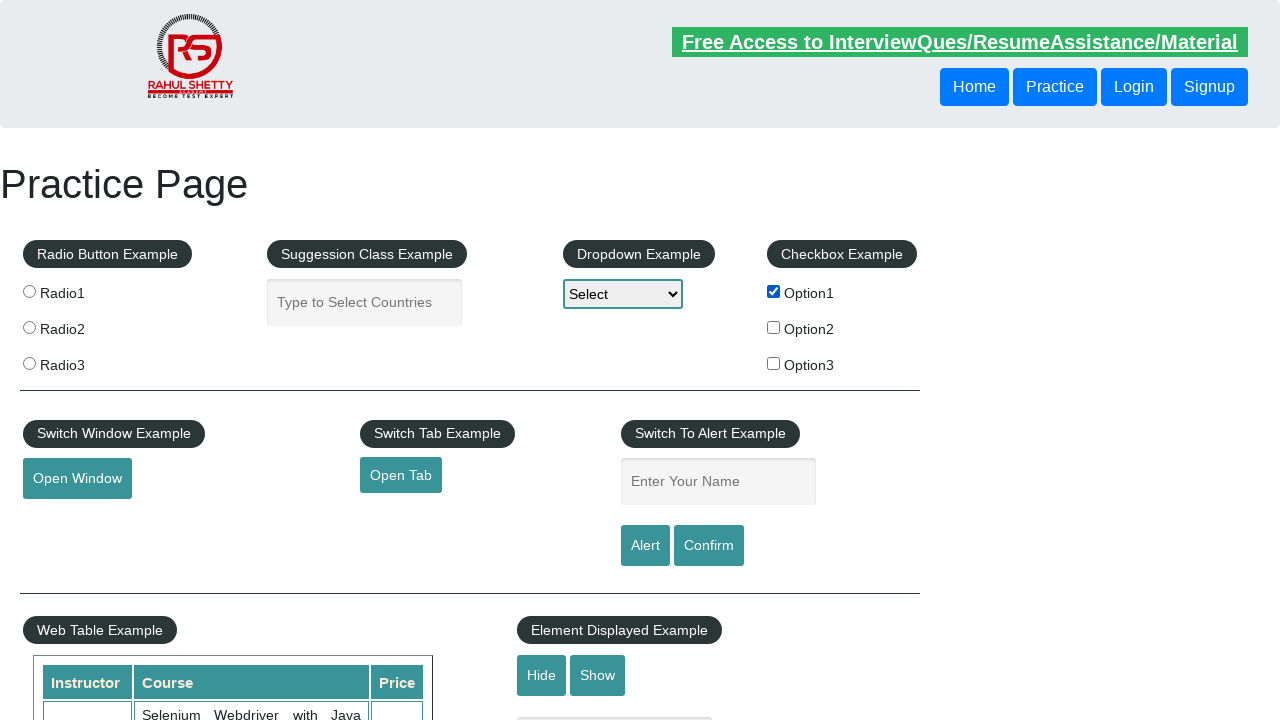

Checked if checkbox is already checked
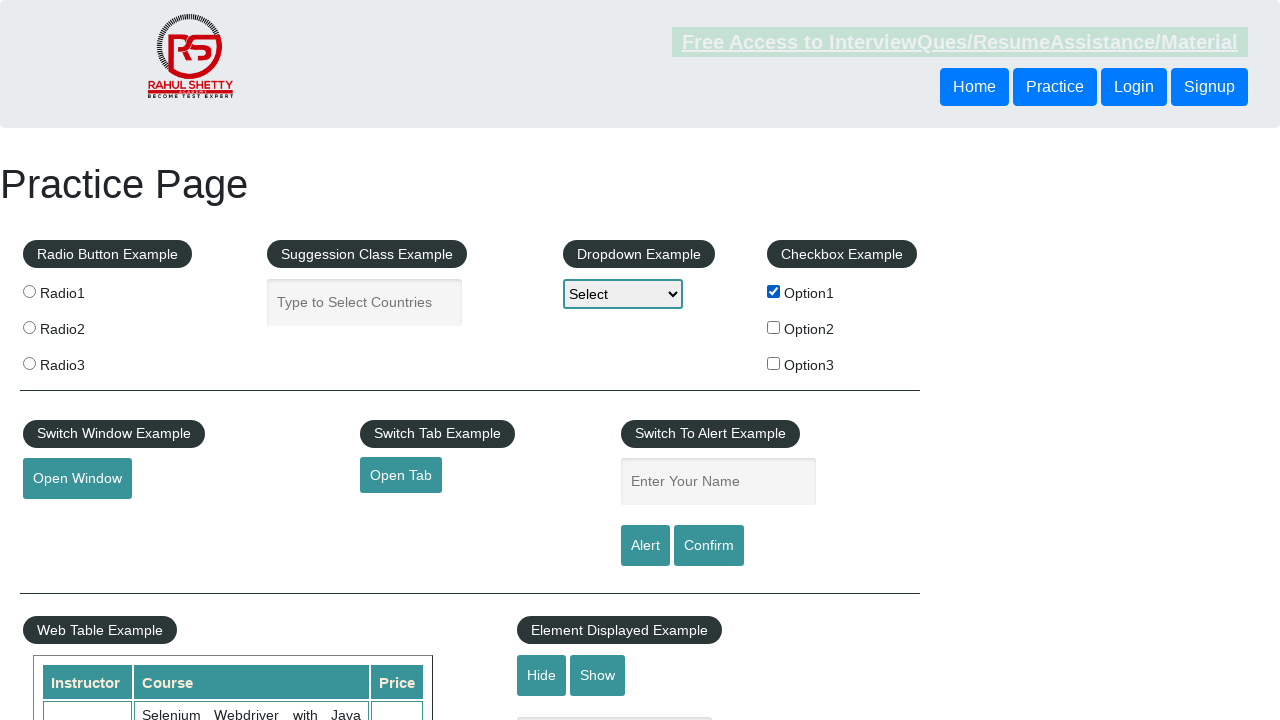

Checked an unchecked checkbox at (774, 327) on input[type="checkbox"] >> nth=1
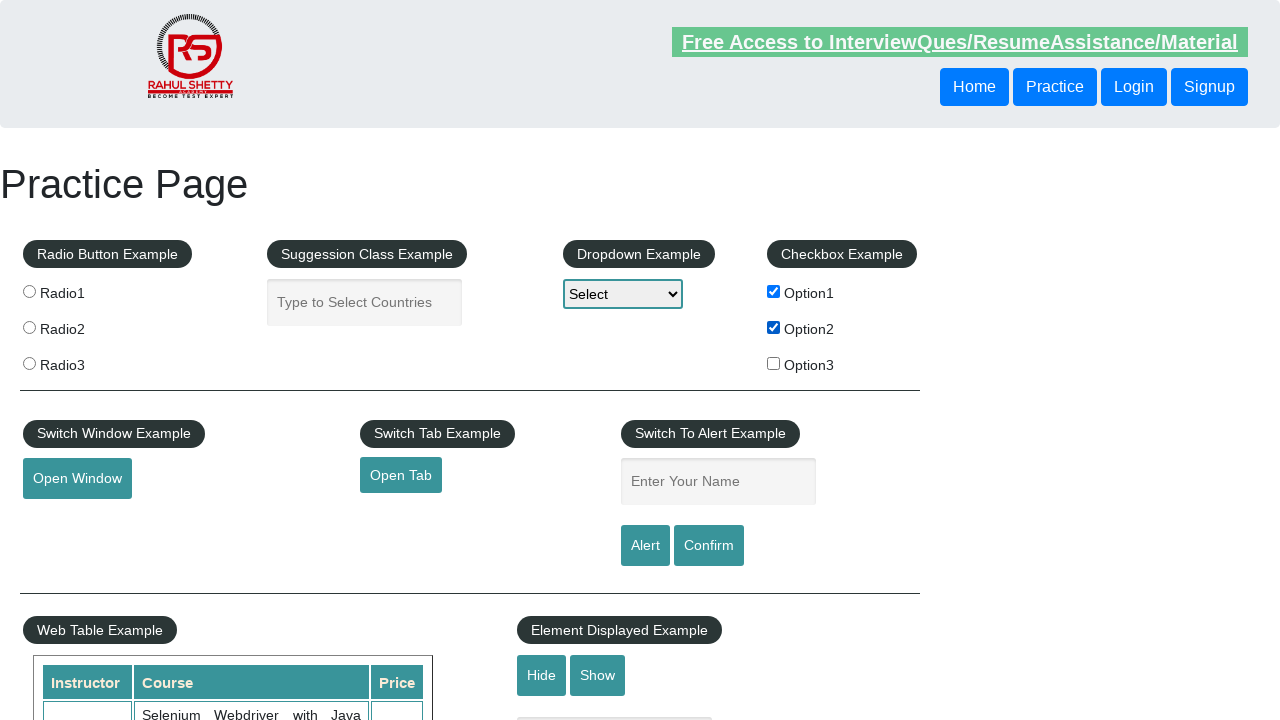

Checked if checkbox is already checked
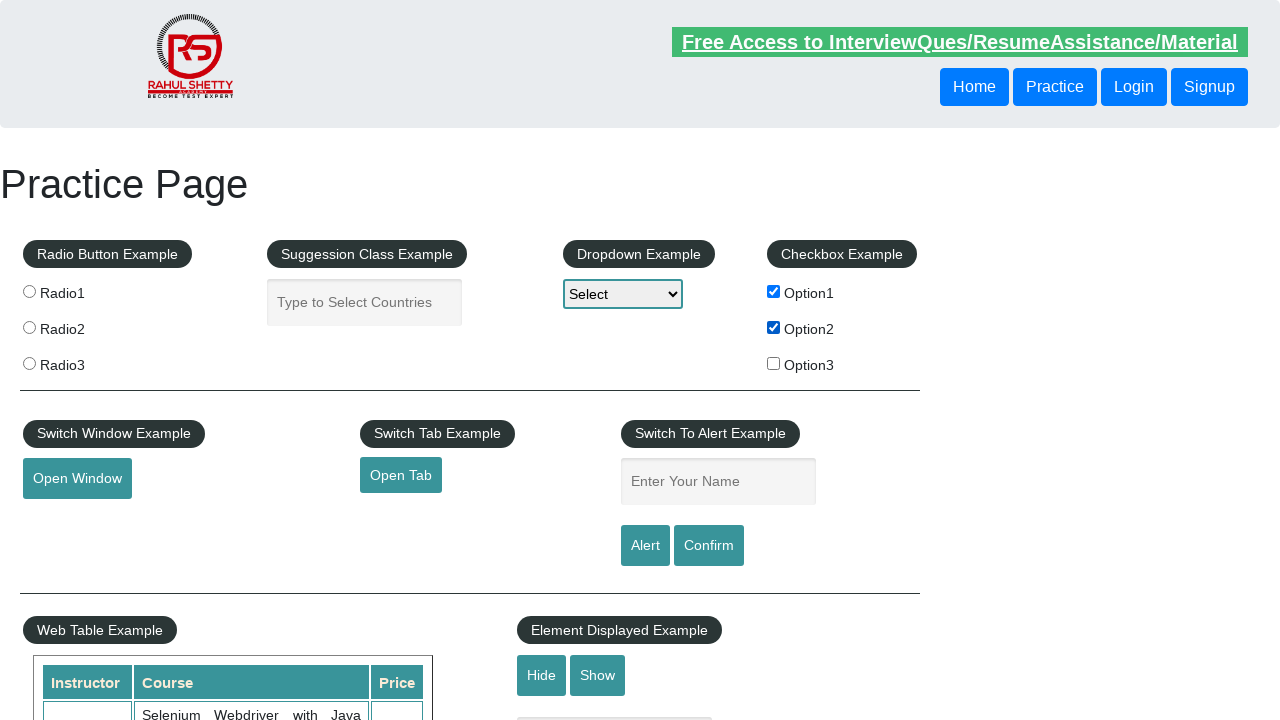

Checked an unchecked checkbox at (774, 363) on input[type="checkbox"] >> nth=2
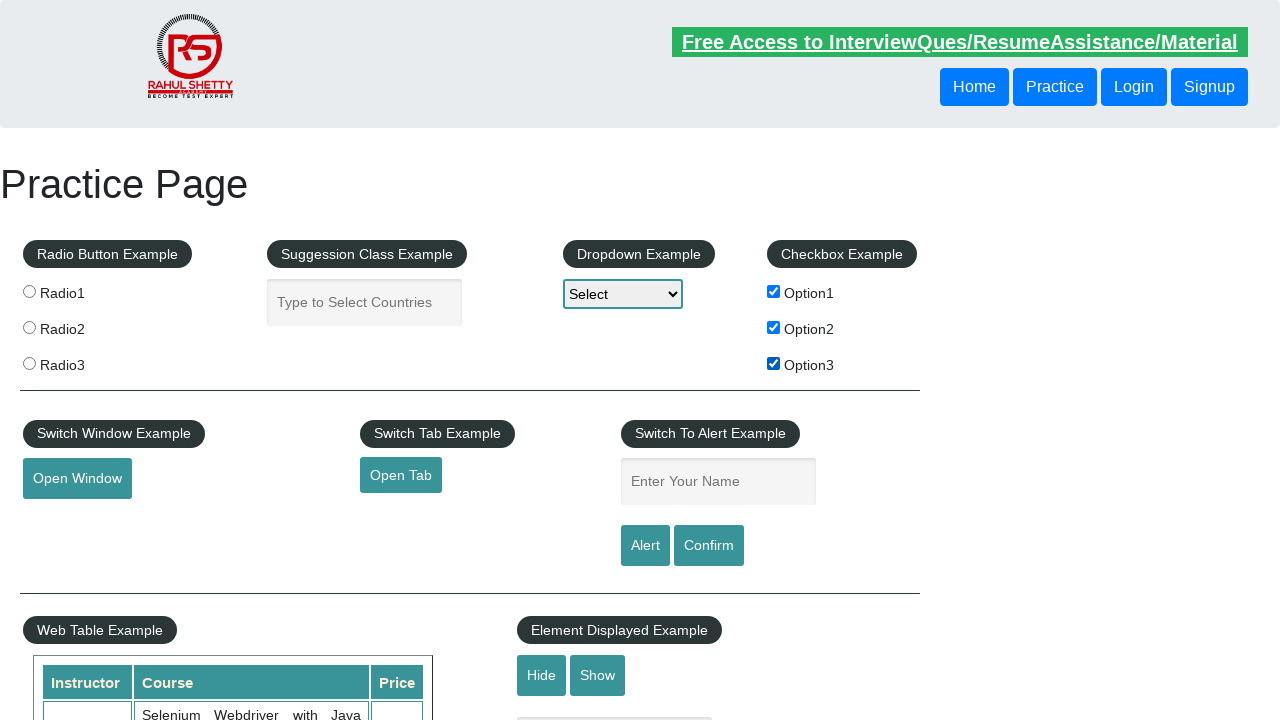

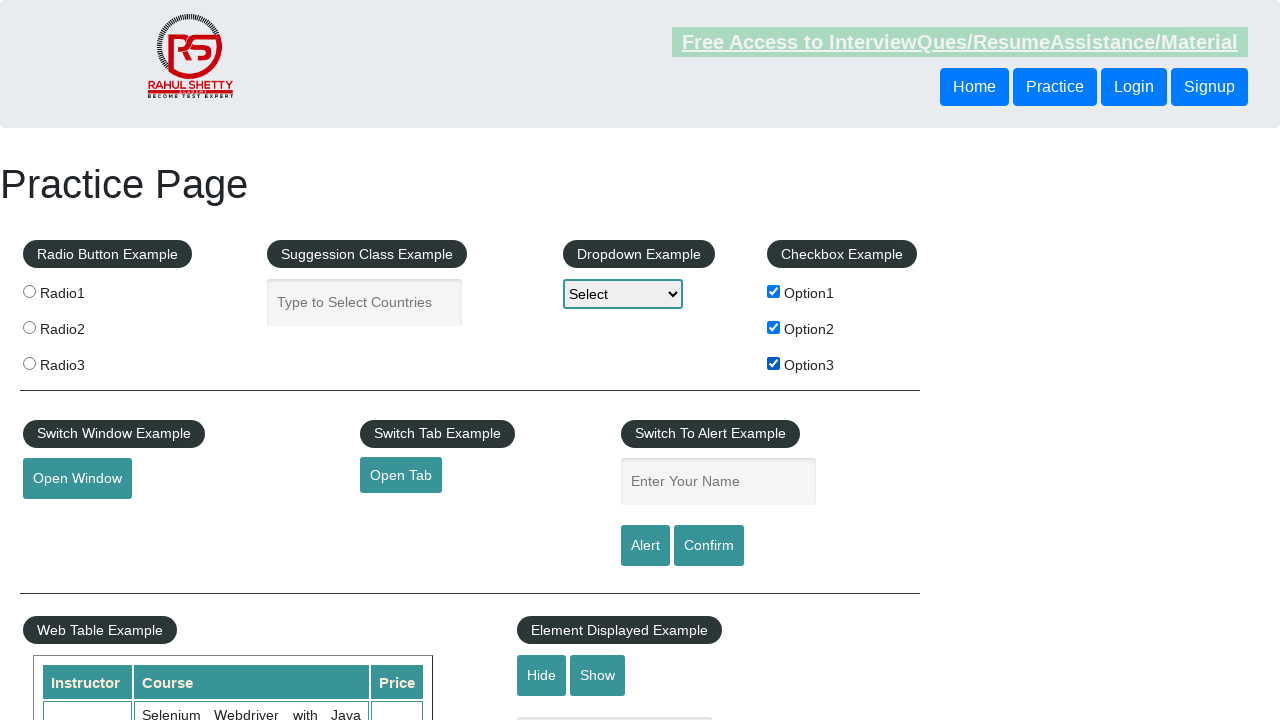